Tests double-click functionality on W3Schools example page by entering text in a field and double-clicking a button to copy the text to another field

Starting URL: https://www.w3schools.com/tags/tryit.asp?filename=tryhtml5_ev_ondblclick3

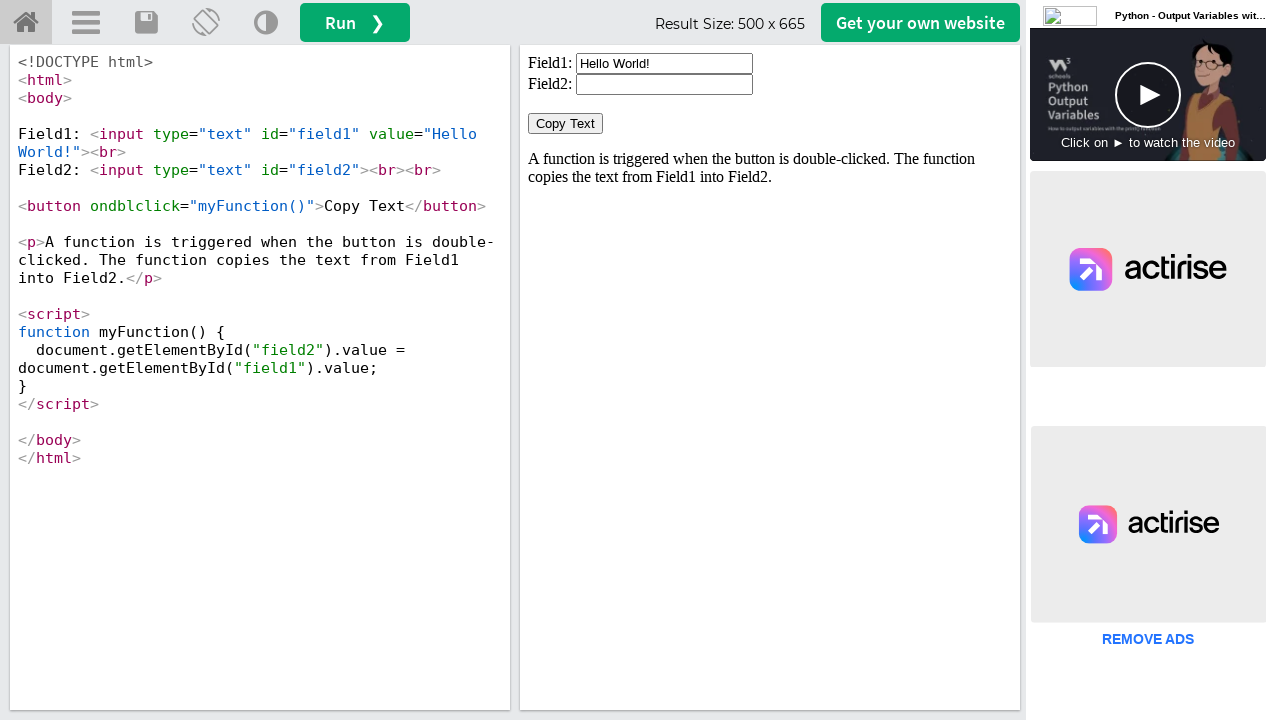

Located iframe containing the double-click example
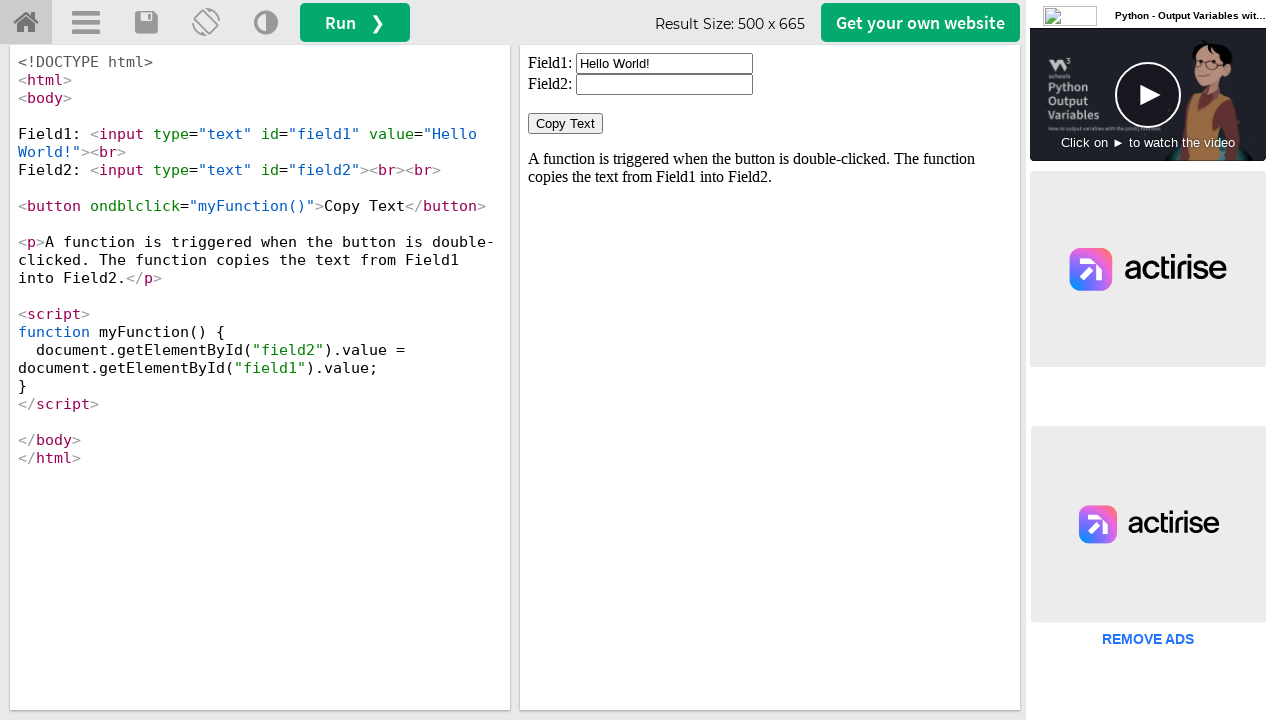

Cleared the first input field on iframe#iframeResult >> nth=0 >> internal:control=enter-frame >> input#field1
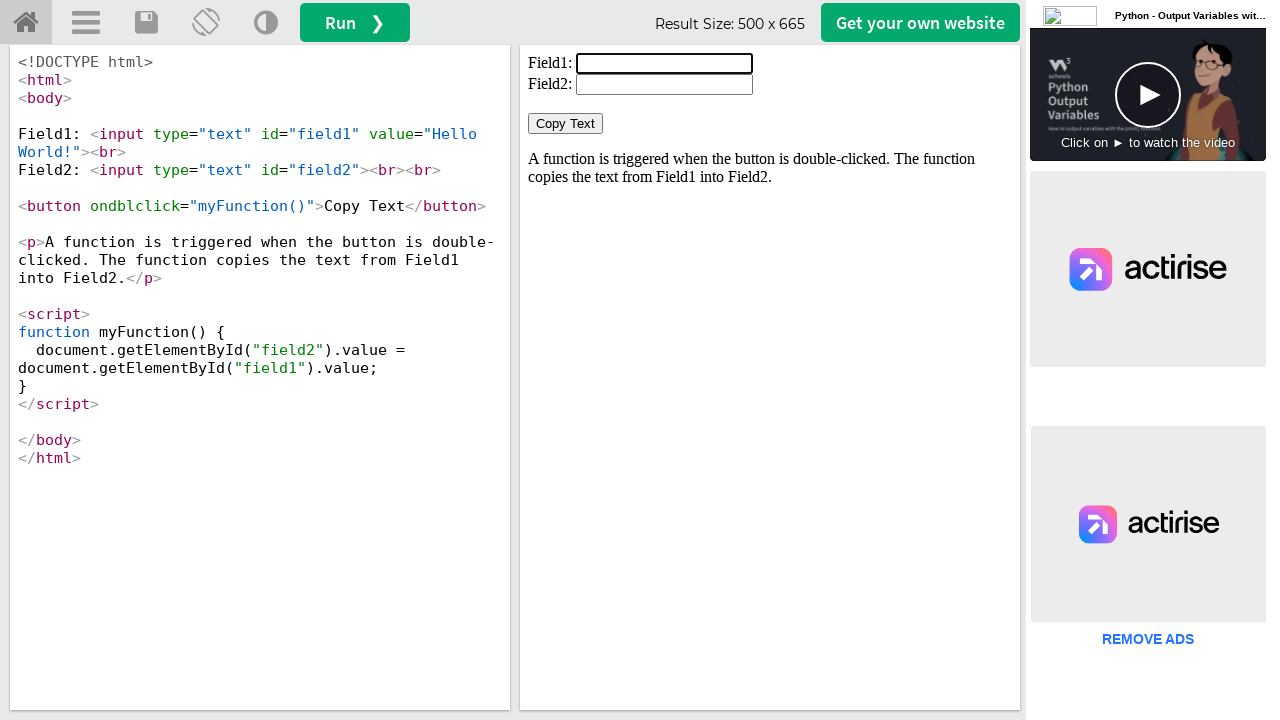

Filled the first input field with 'WELCOME' on iframe#iframeResult >> nth=0 >> internal:control=enter-frame >> input#field1
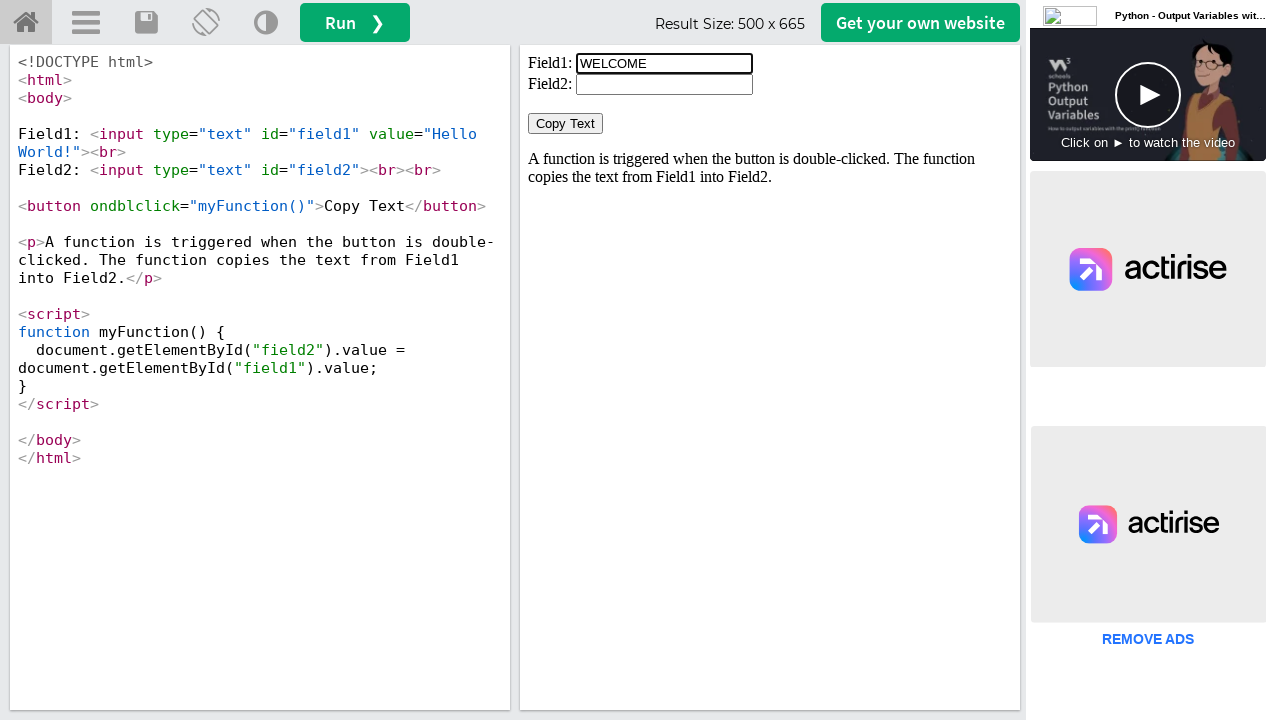

Double-clicked the Copy Text button at (566, 124) on iframe#iframeResult >> nth=0 >> internal:control=enter-frame >> button:has-text(
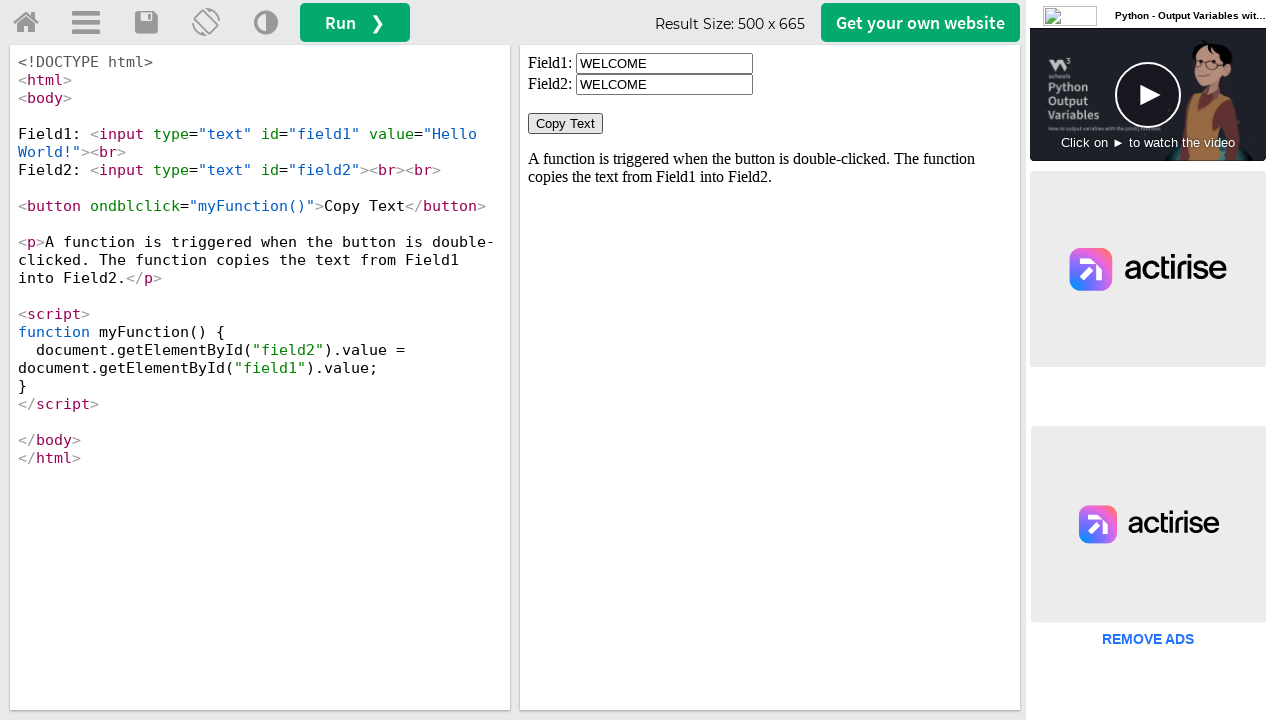

Retrieved text from the second input field
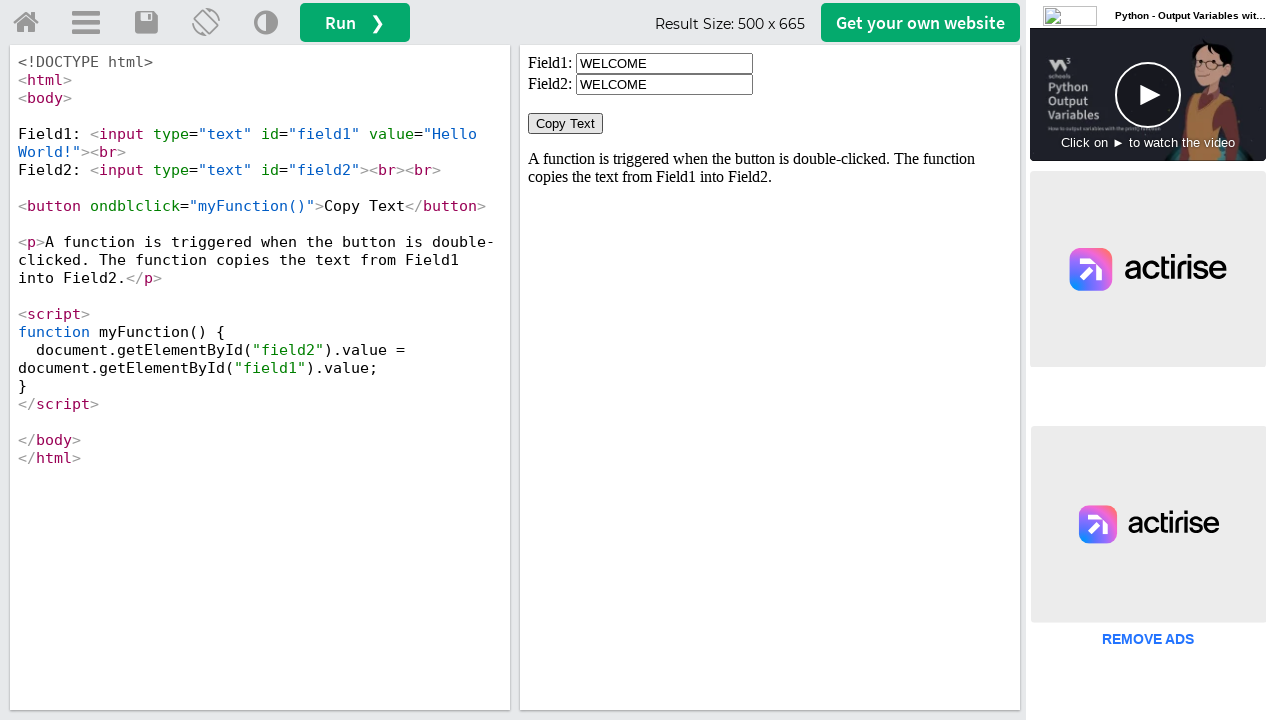

Verified that 'WELCOME' was successfully copied to the second field
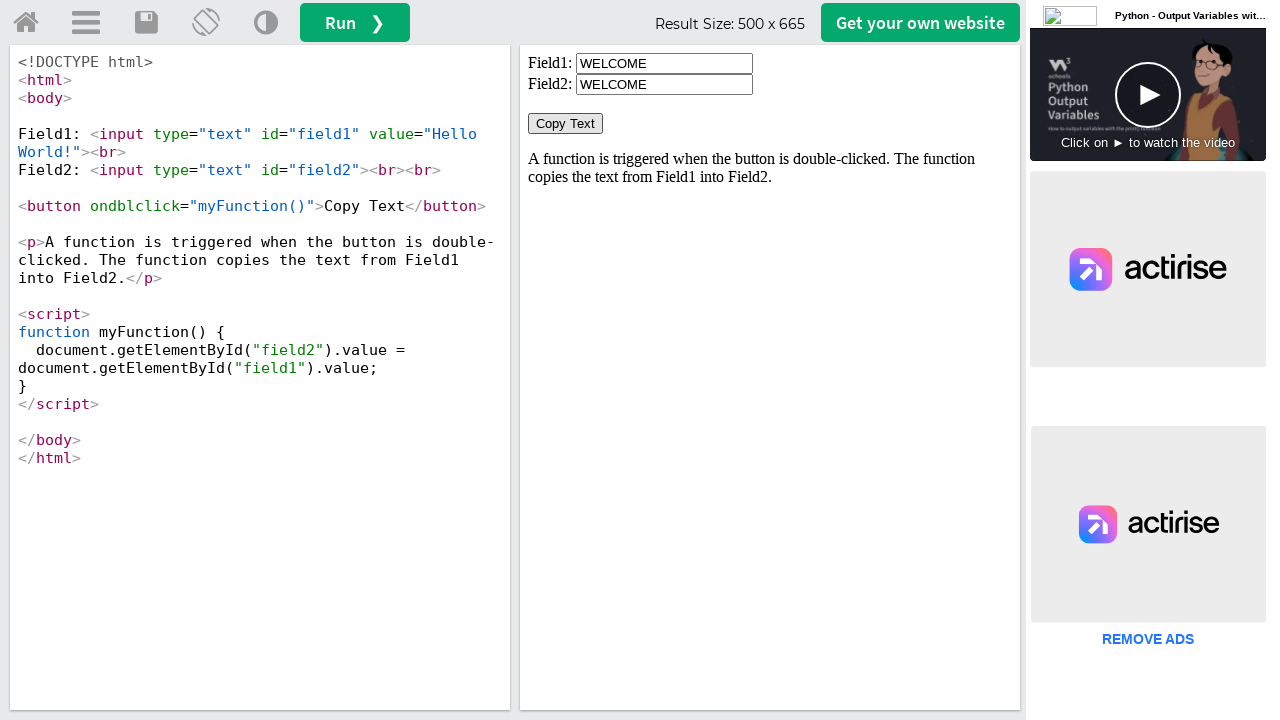

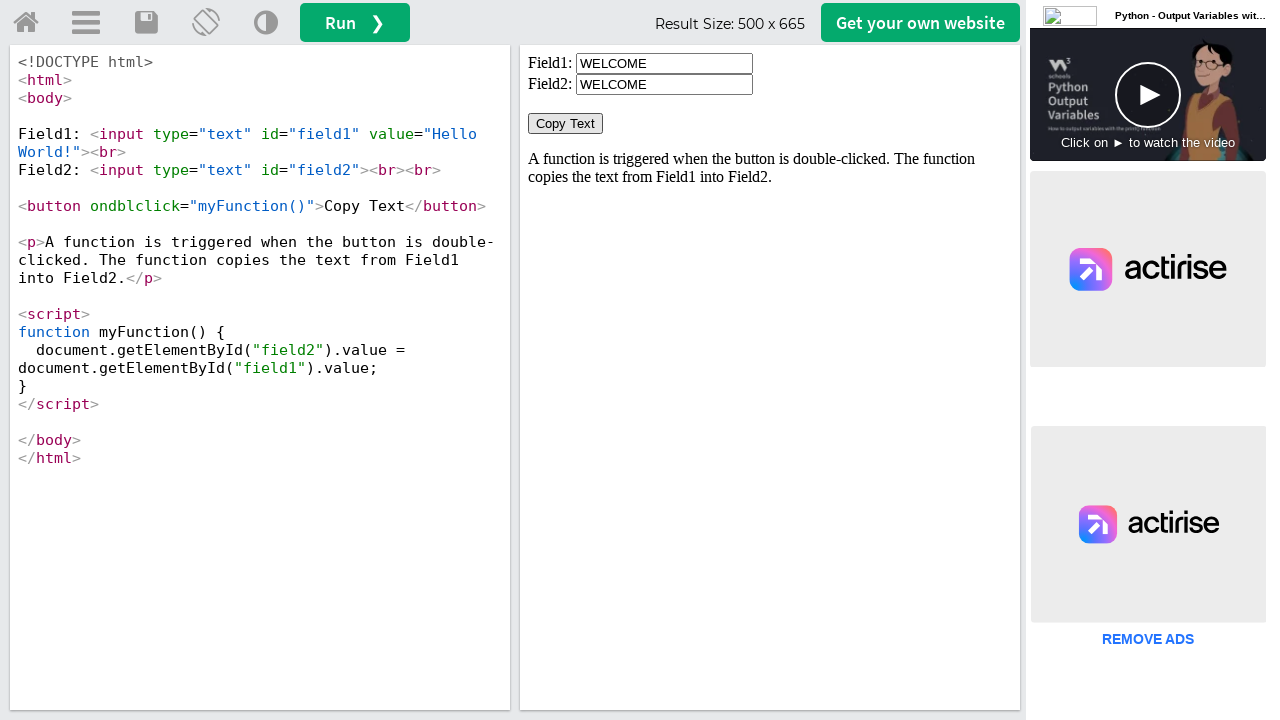